Tests that the browser back button works correctly with filter navigation.

Starting URL: https://demo.playwright.dev/todomvc

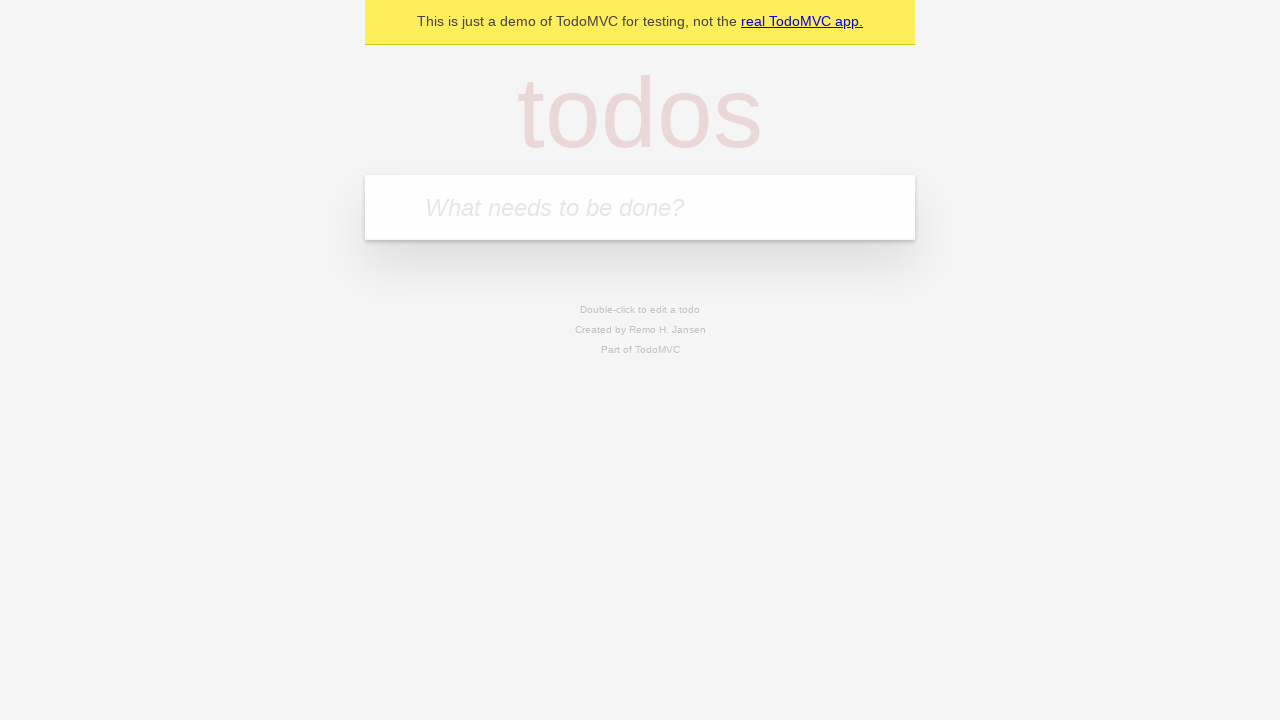

Filled todo input with 'buy some cheese' on internal:attr=[placeholder="What needs to be done?"i]
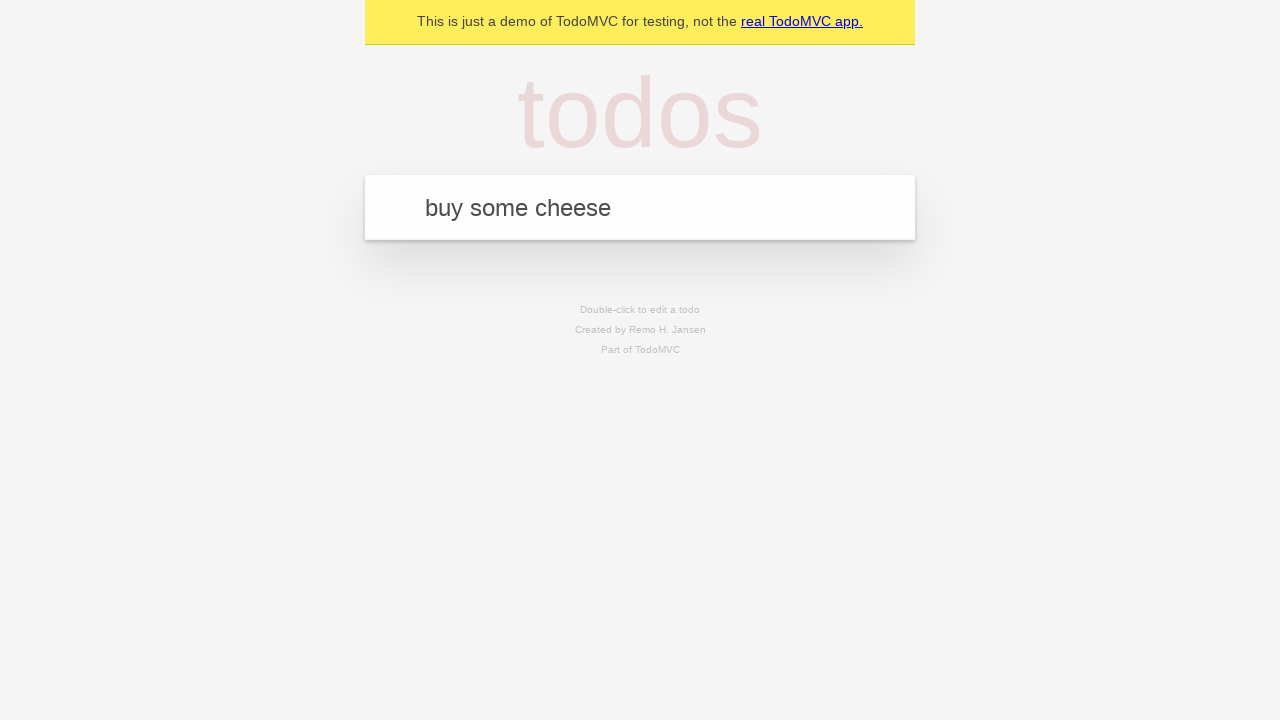

Pressed Enter to add todo 'buy some cheese' on internal:attr=[placeholder="What needs to be done?"i]
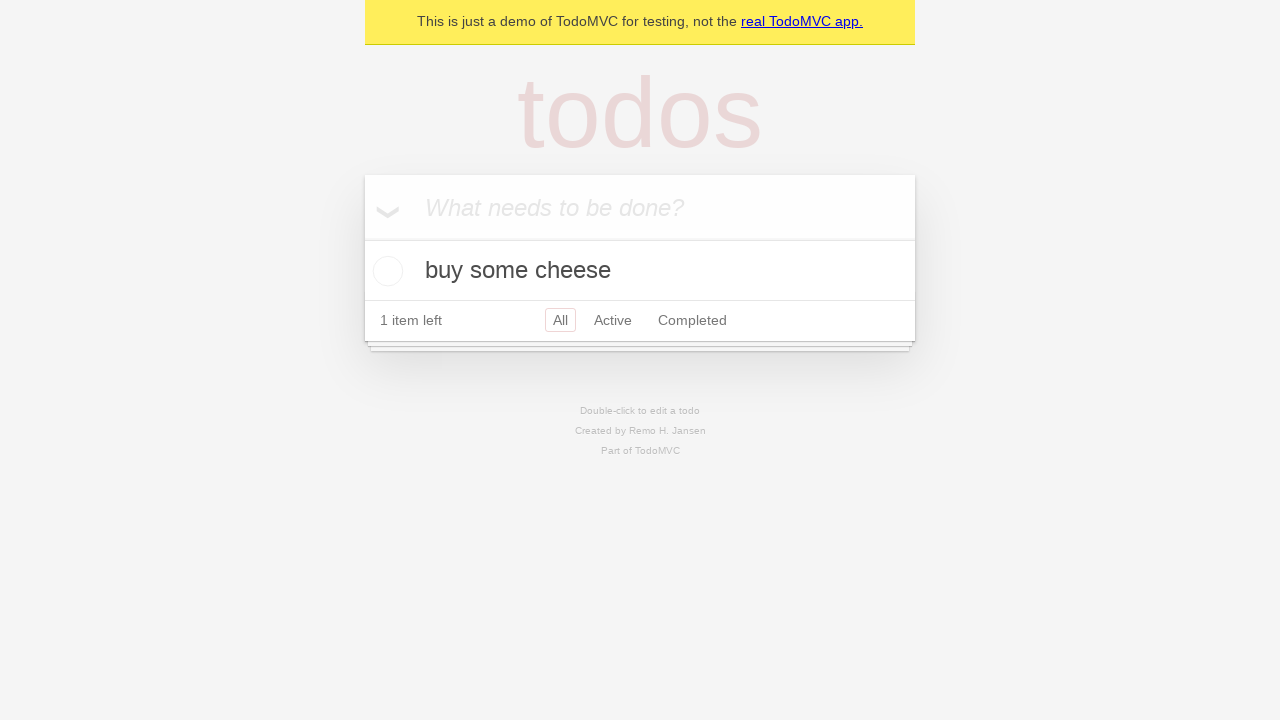

Filled todo input with 'feed the cat' on internal:attr=[placeholder="What needs to be done?"i]
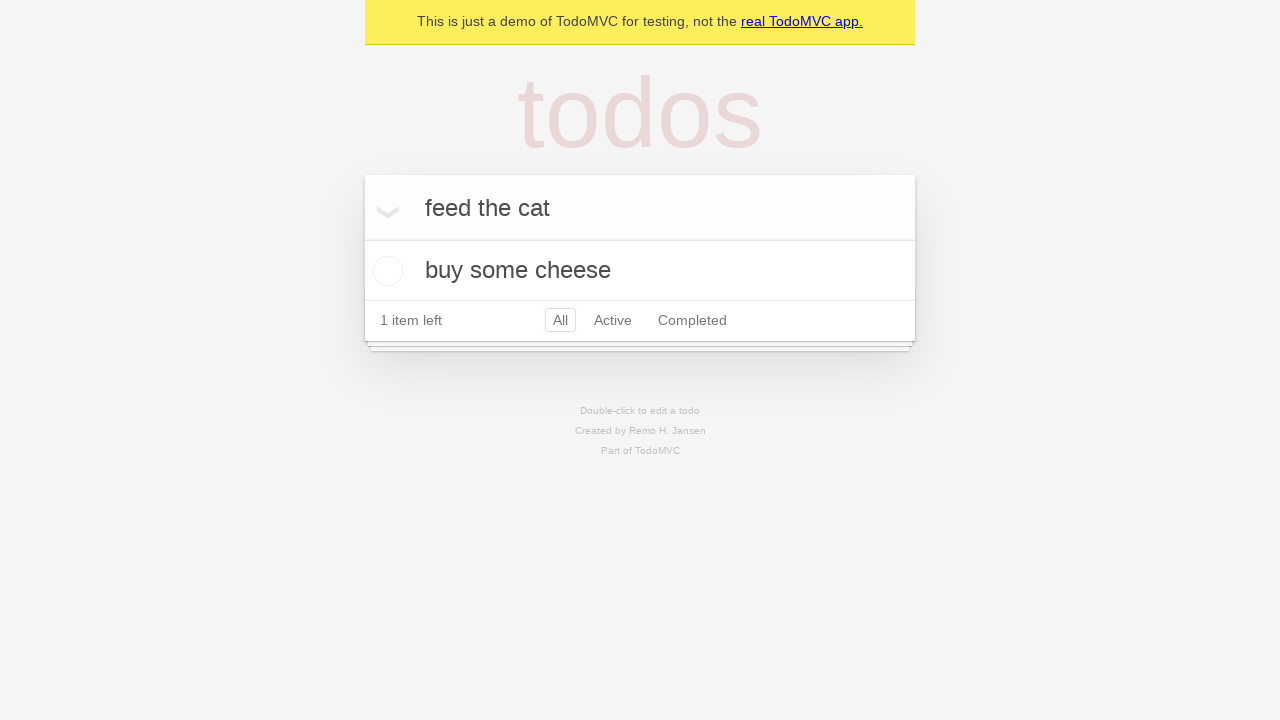

Pressed Enter to add todo 'feed the cat' on internal:attr=[placeholder="What needs to be done?"i]
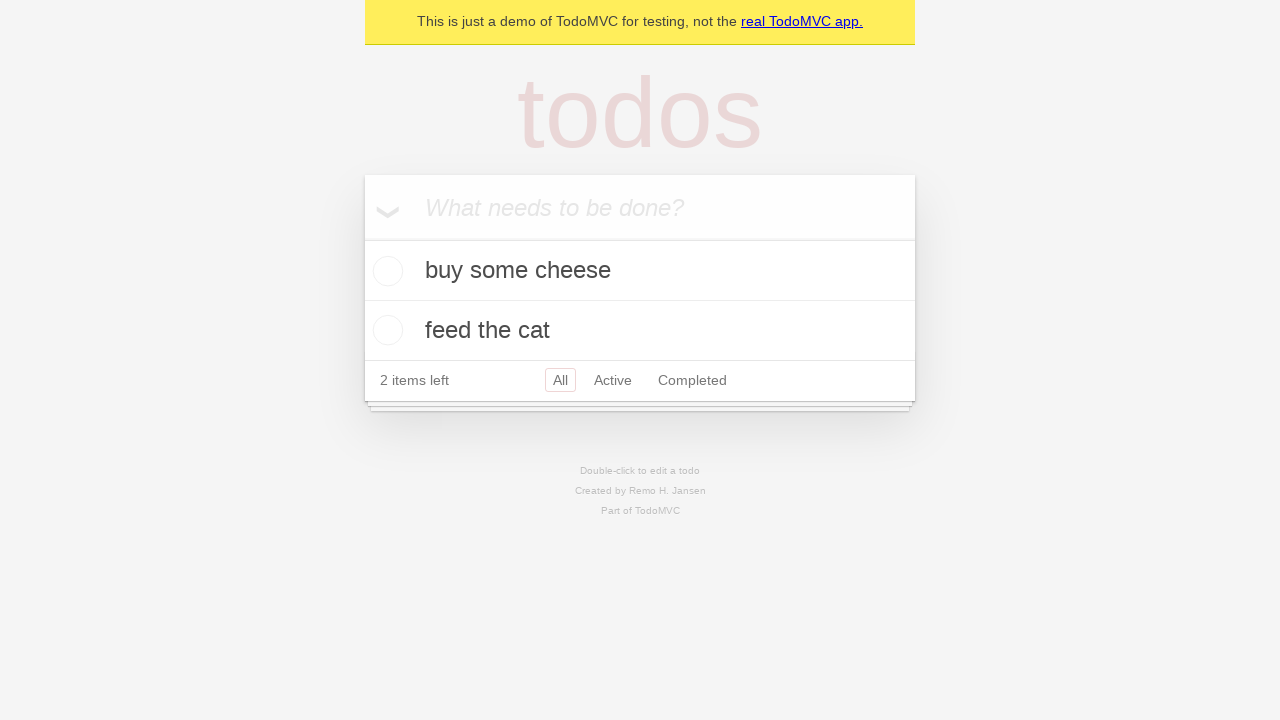

Filled todo input with 'book a doctors appointment' on internal:attr=[placeholder="What needs to be done?"i]
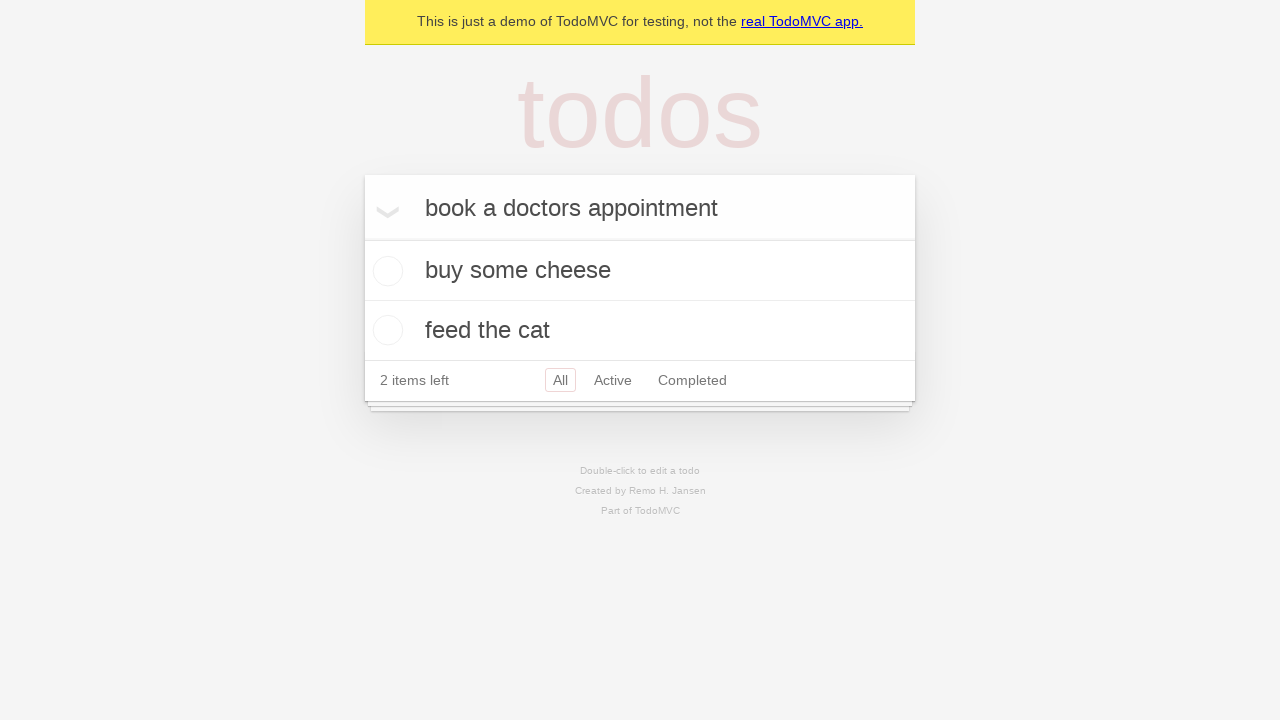

Pressed Enter to add todo 'book a doctors appointment' on internal:attr=[placeholder="What needs to be done?"i]
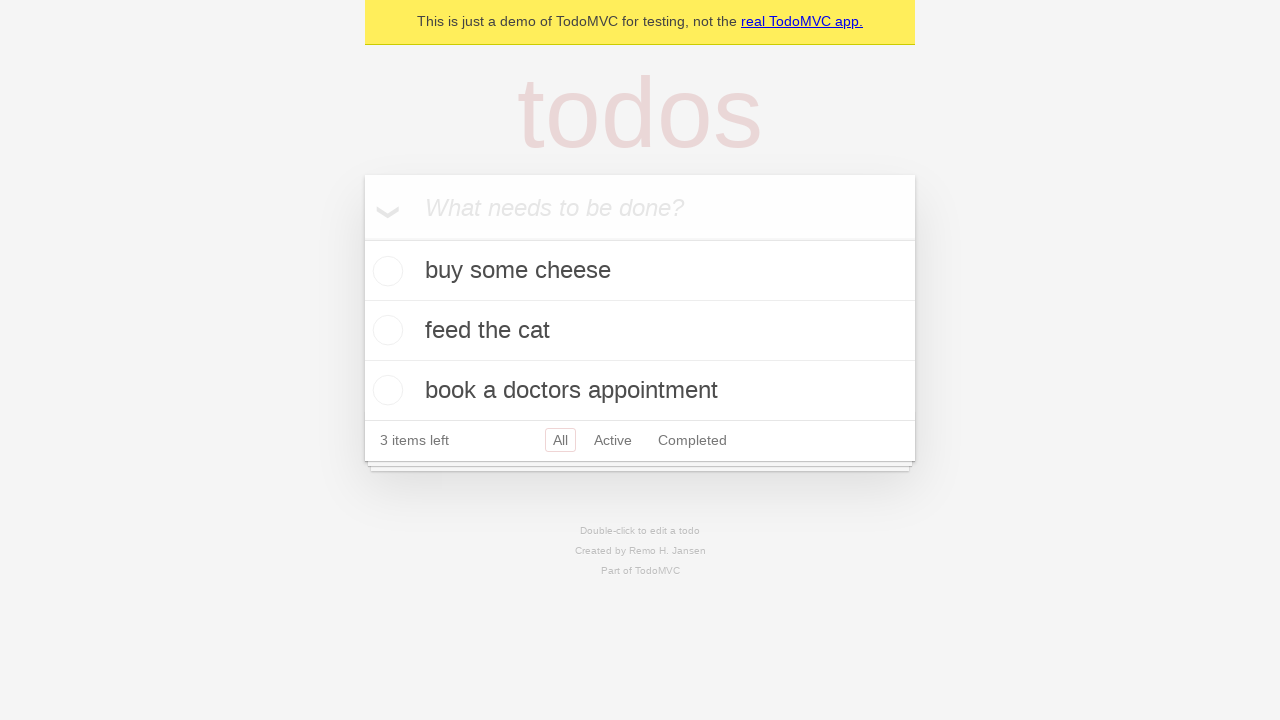

Waited for all 3 todo items to be added
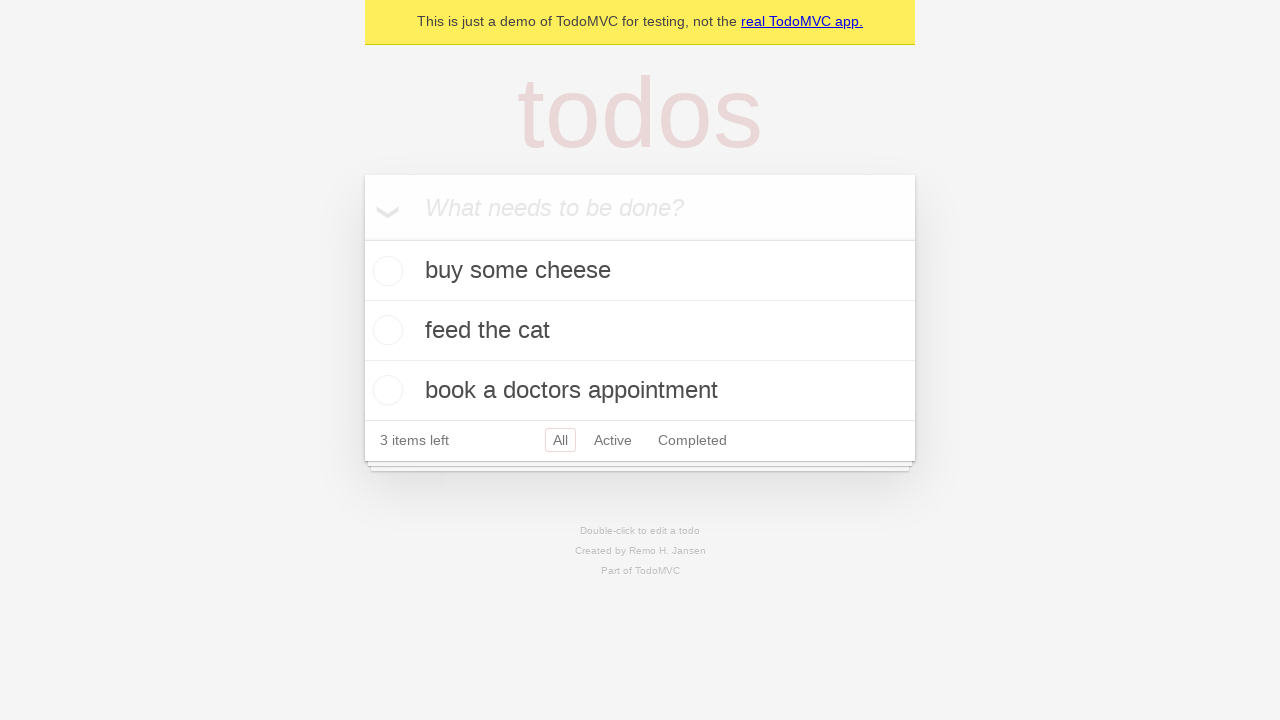

Checked the second todo item checkbox at (385, 330) on [data-testid='todo-item'] >> nth=1 >> internal:role=checkbox
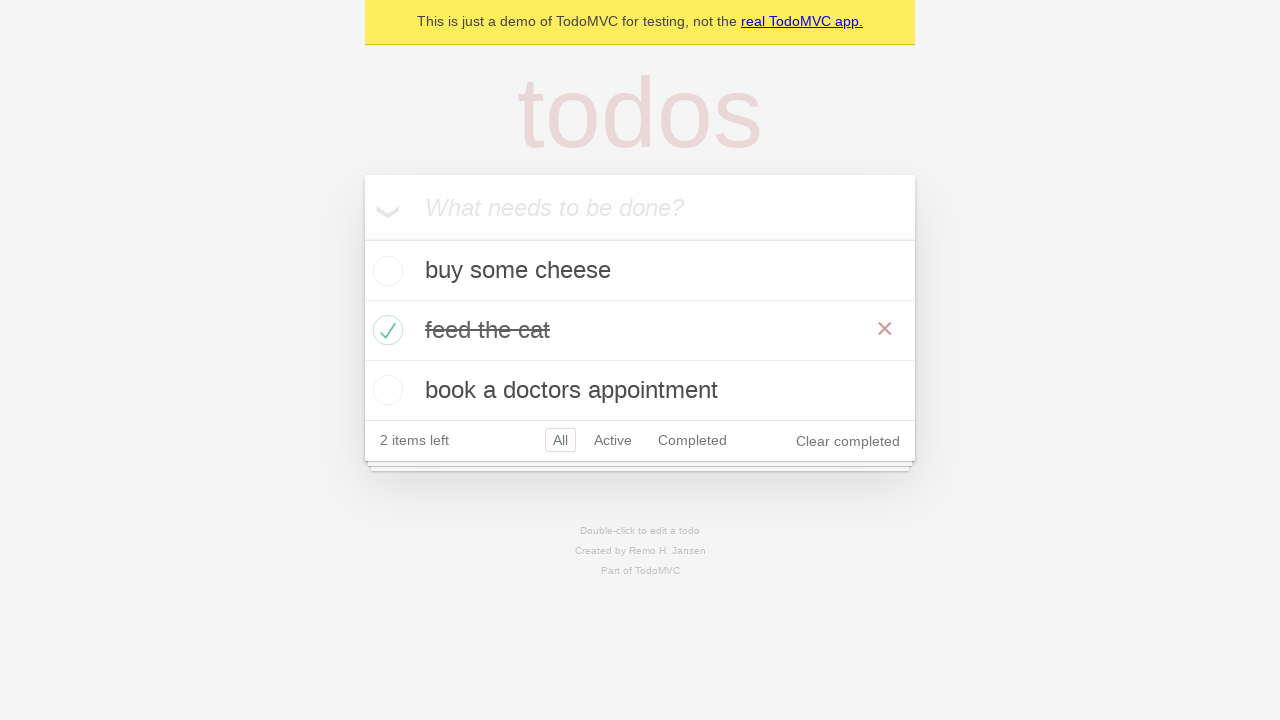

Clicked 'All' filter link at (560, 440) on internal:role=link[name="All"i]
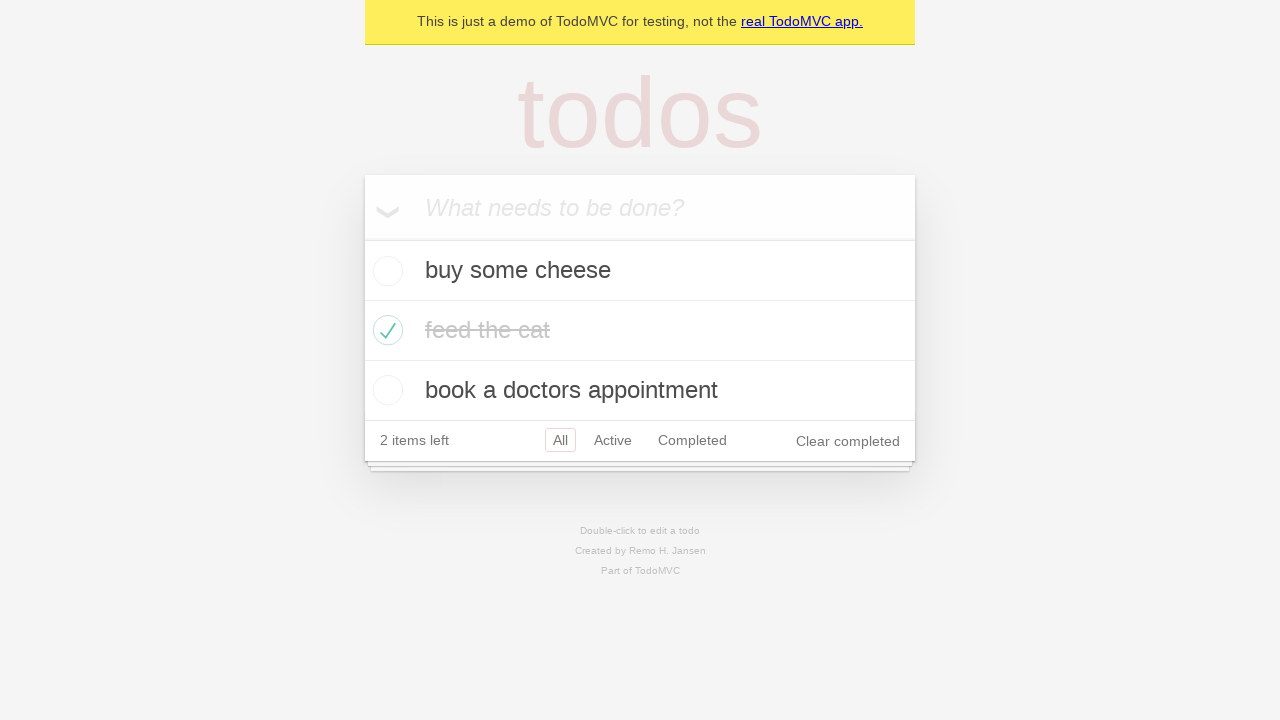

Clicked 'Active' filter link at (613, 440) on internal:role=link[name="Active"i]
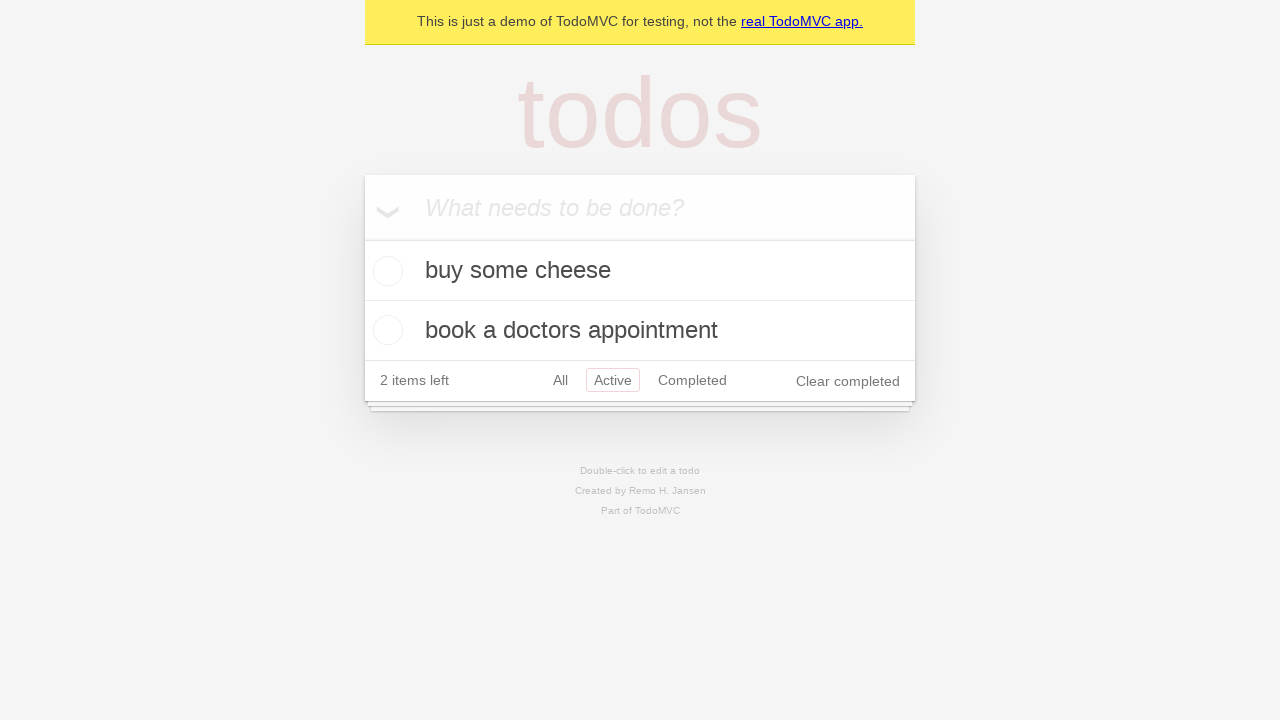

Clicked 'Completed' filter link at (692, 380) on internal:role=link[name="Completed"i]
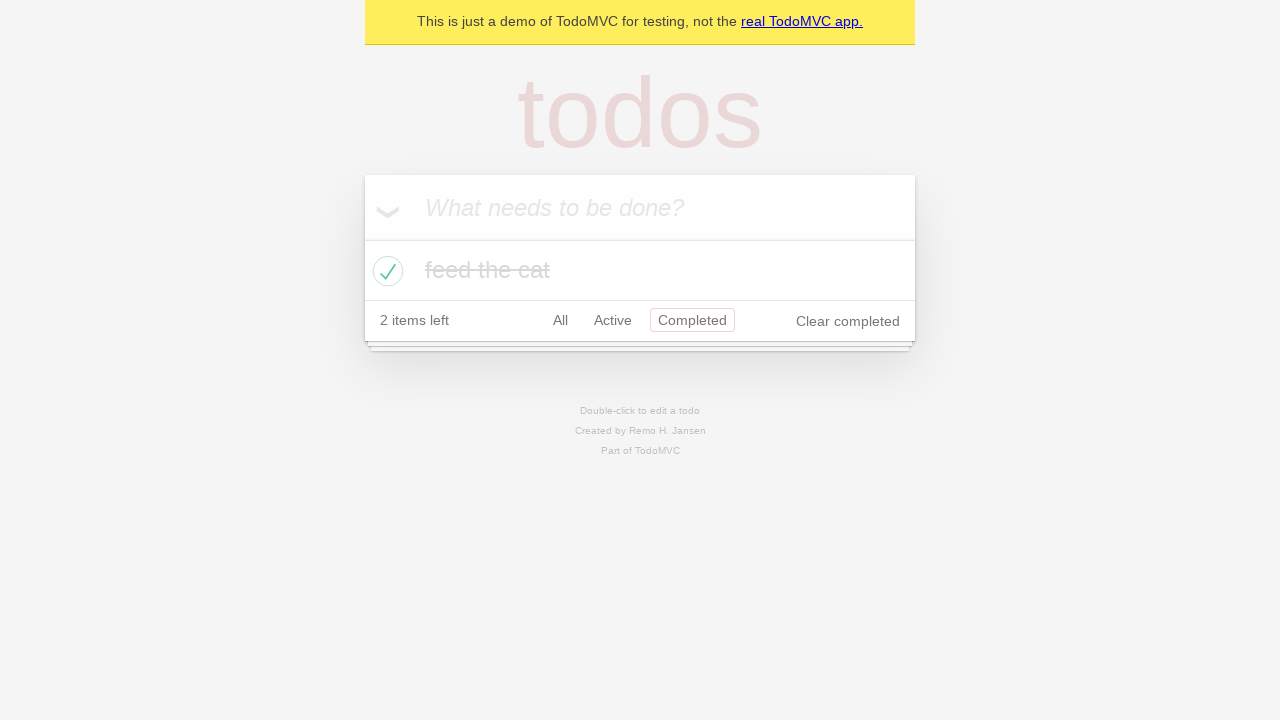

Used browser back button to return from Completed filter
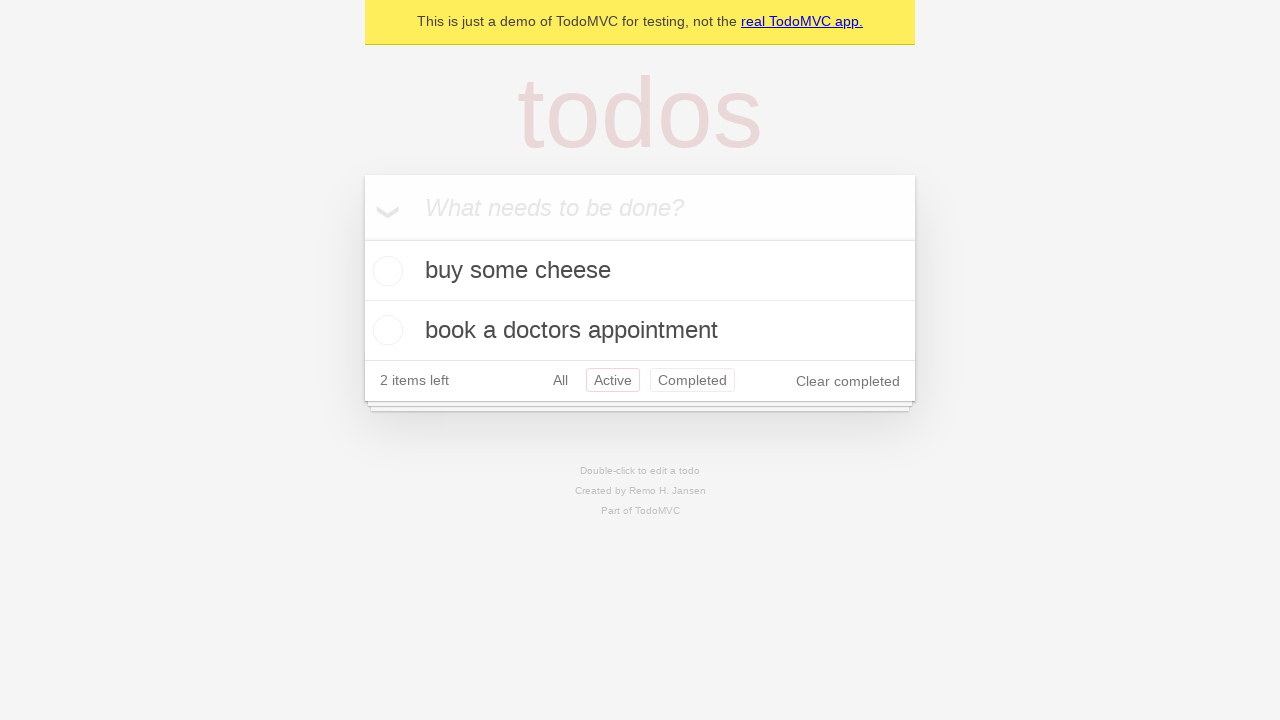

Used browser back button to return from Active filter
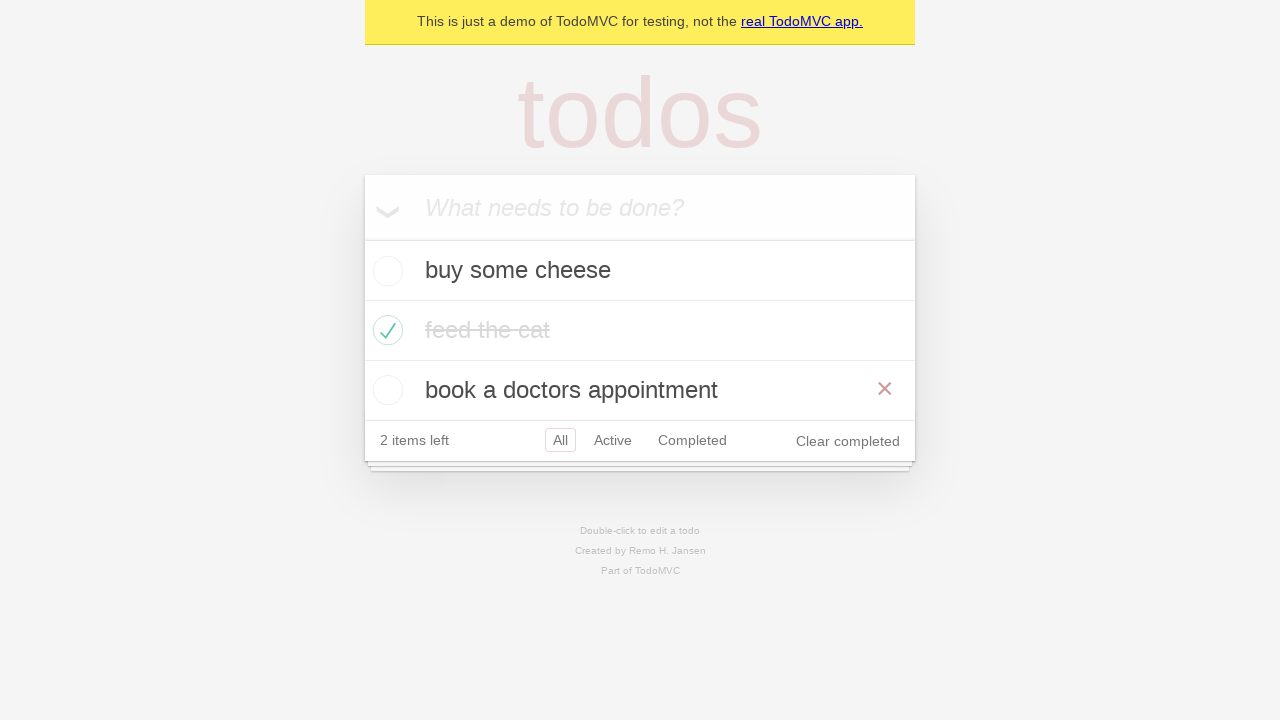

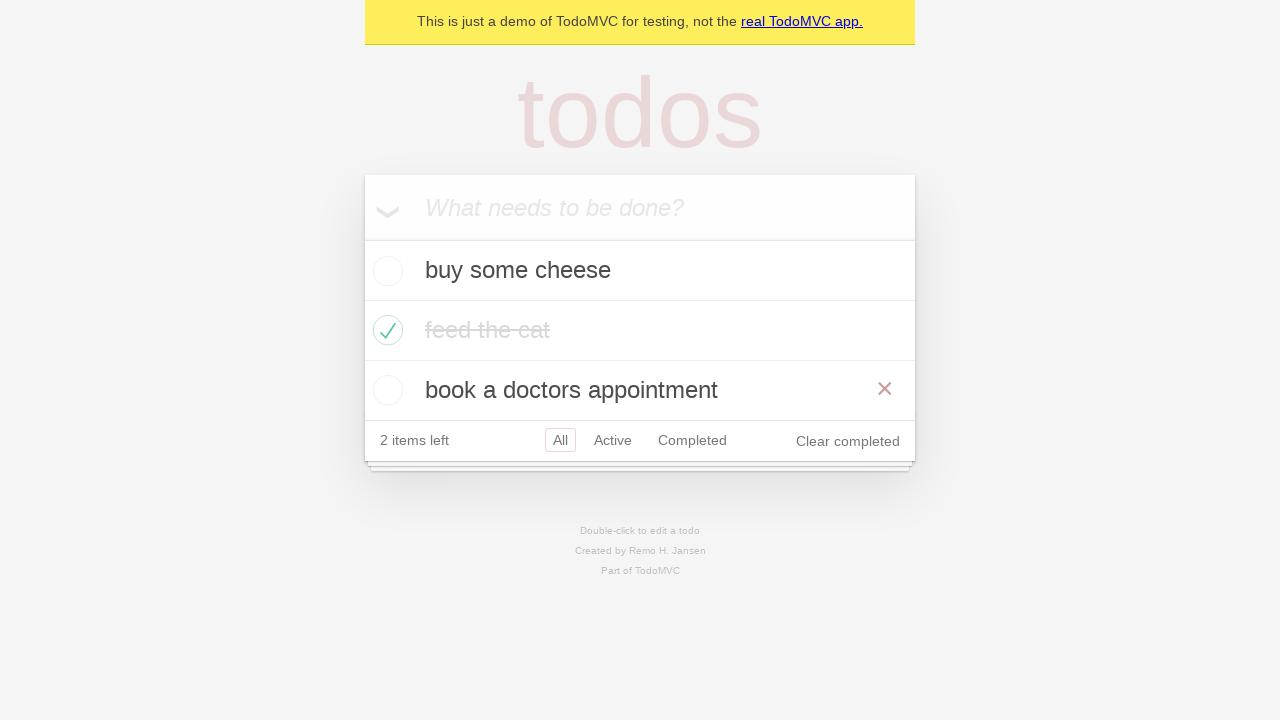